Navigates to DemoBlaze store website and verifies the page title

Starting URL: https://www.demoblaze.com/

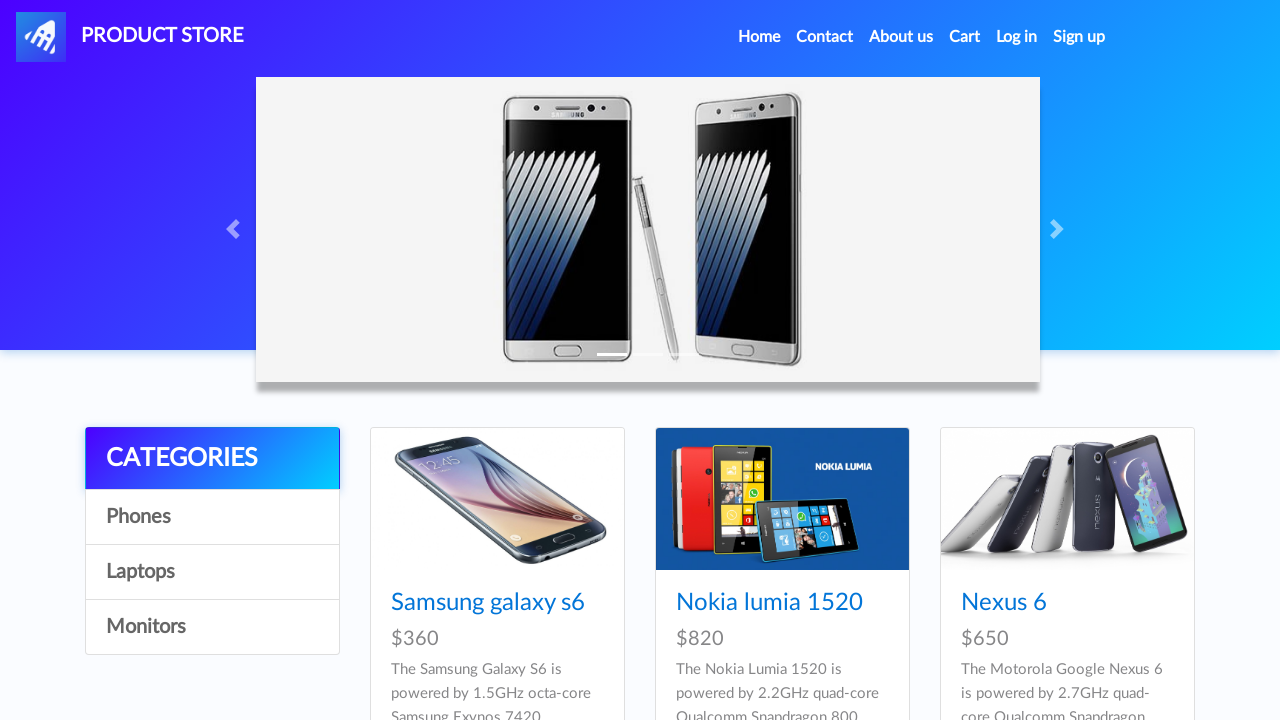

Retrieved page title
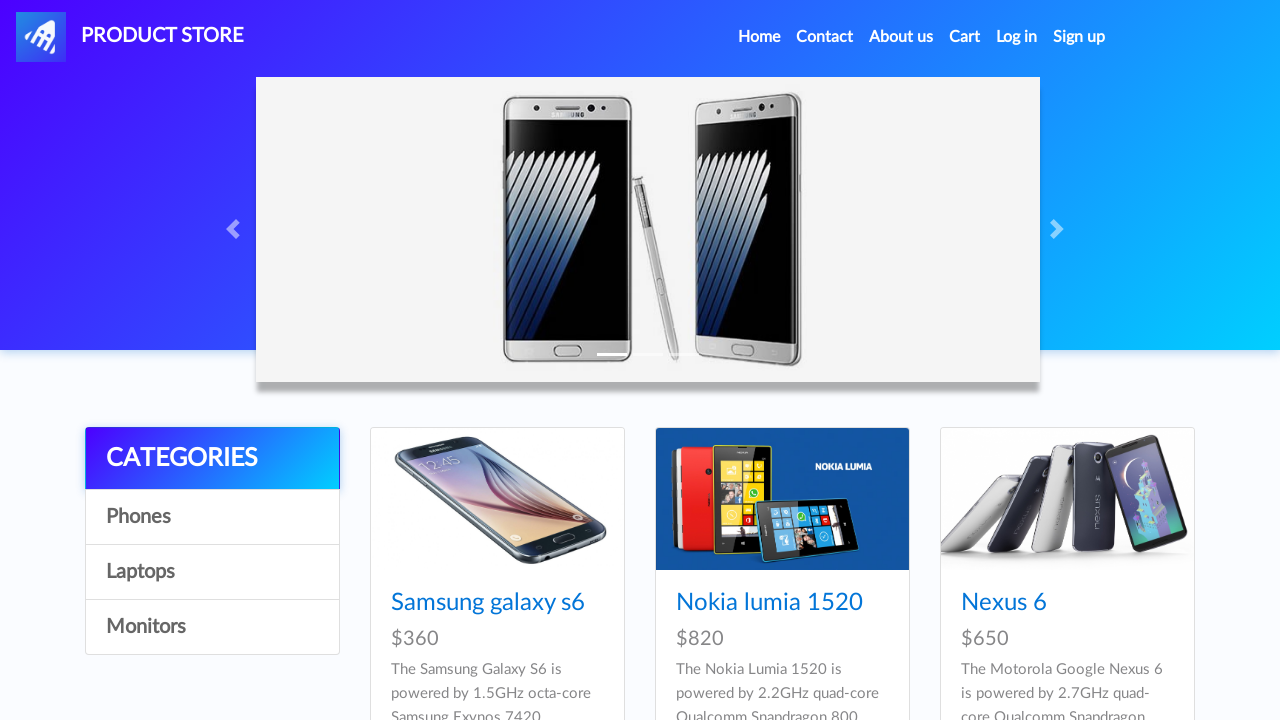

Verified page title is 'STORE'
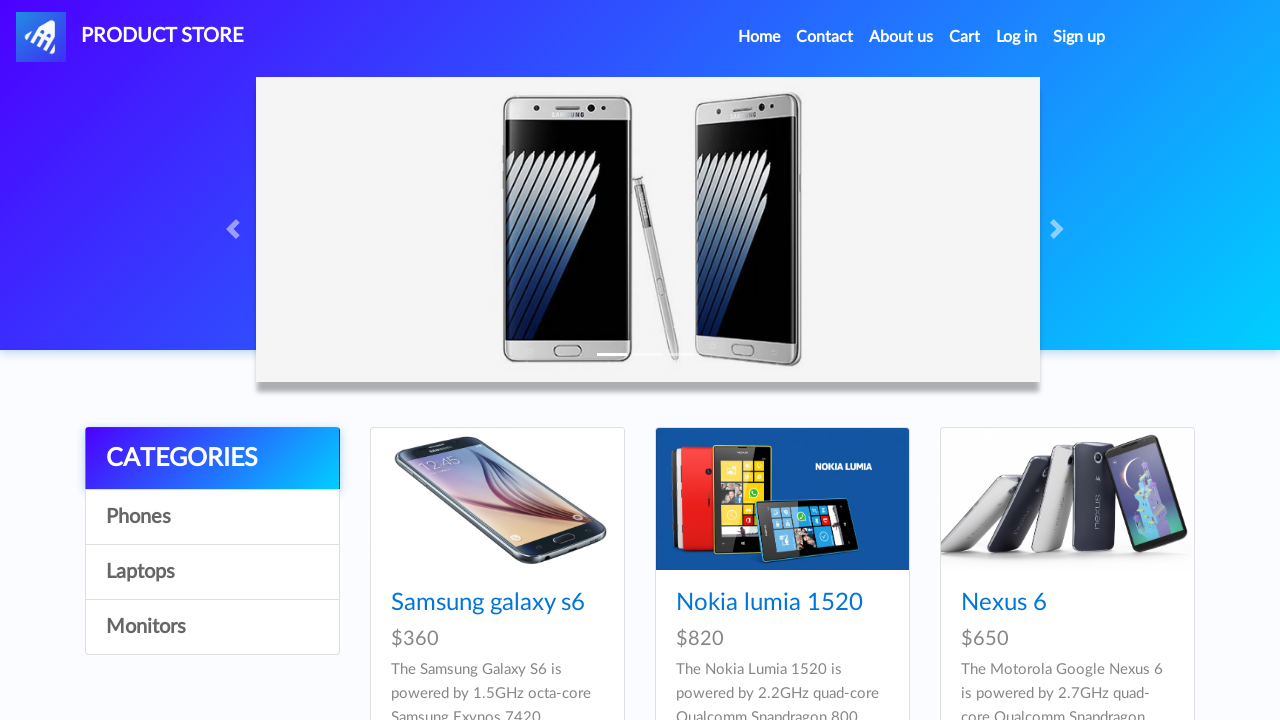

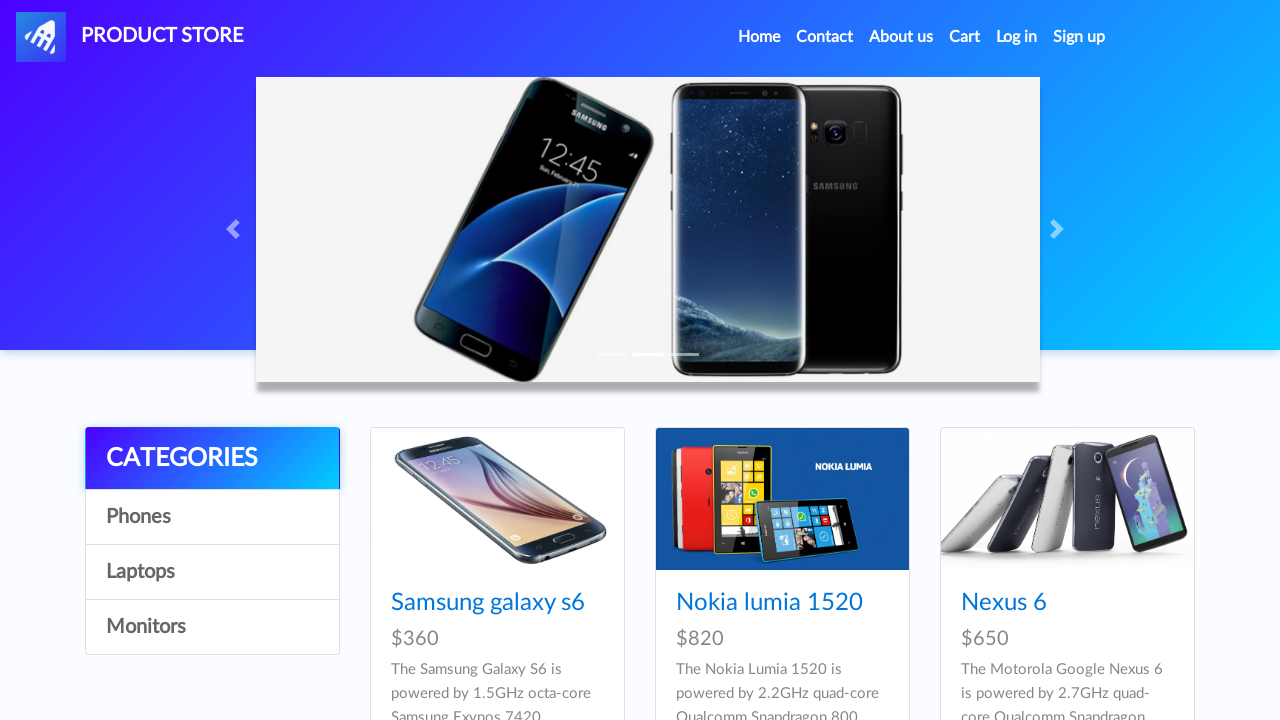